Tests basic form interactions on a test page by clicking a link to navigate to a form, filling a name input field, checking a checkbox, selecting a radio button, and choosing an option from a dropdown select element.

Starting URL: https://testeroprogramowania.github.io/selenium

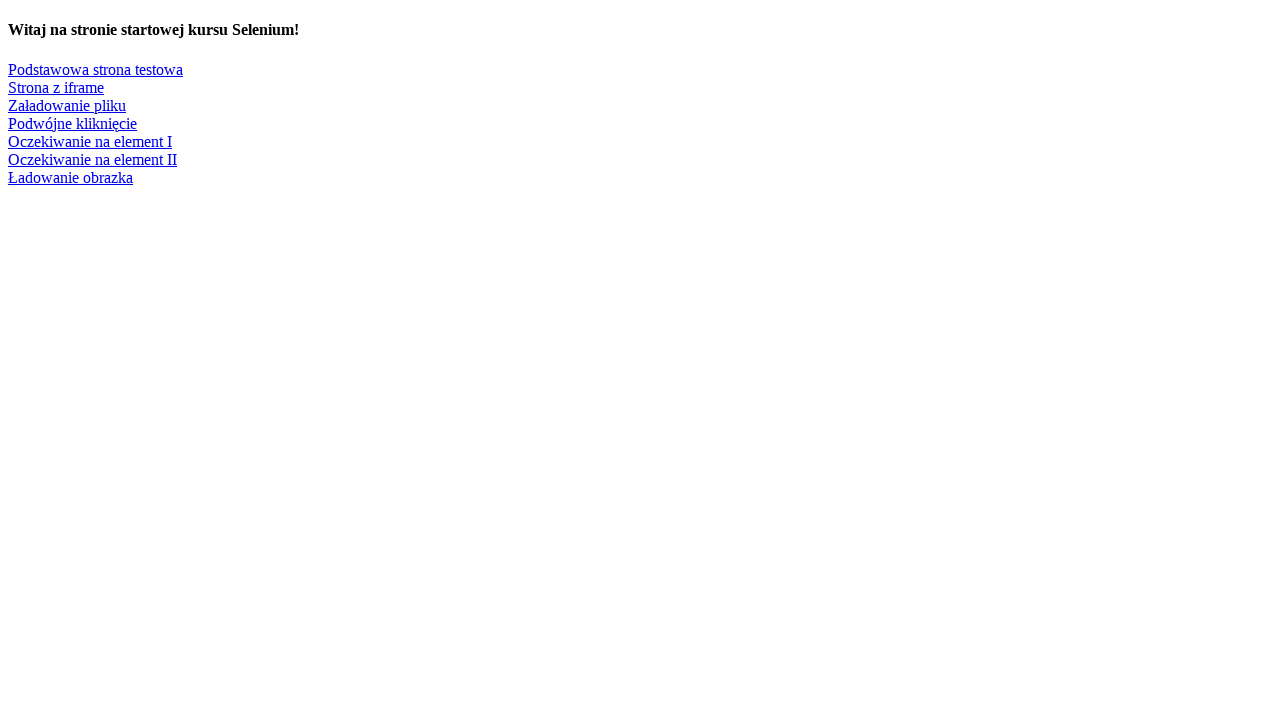

Clicked link to navigate to basic test page at (96, 69) on text=Podstawowa strona testowa
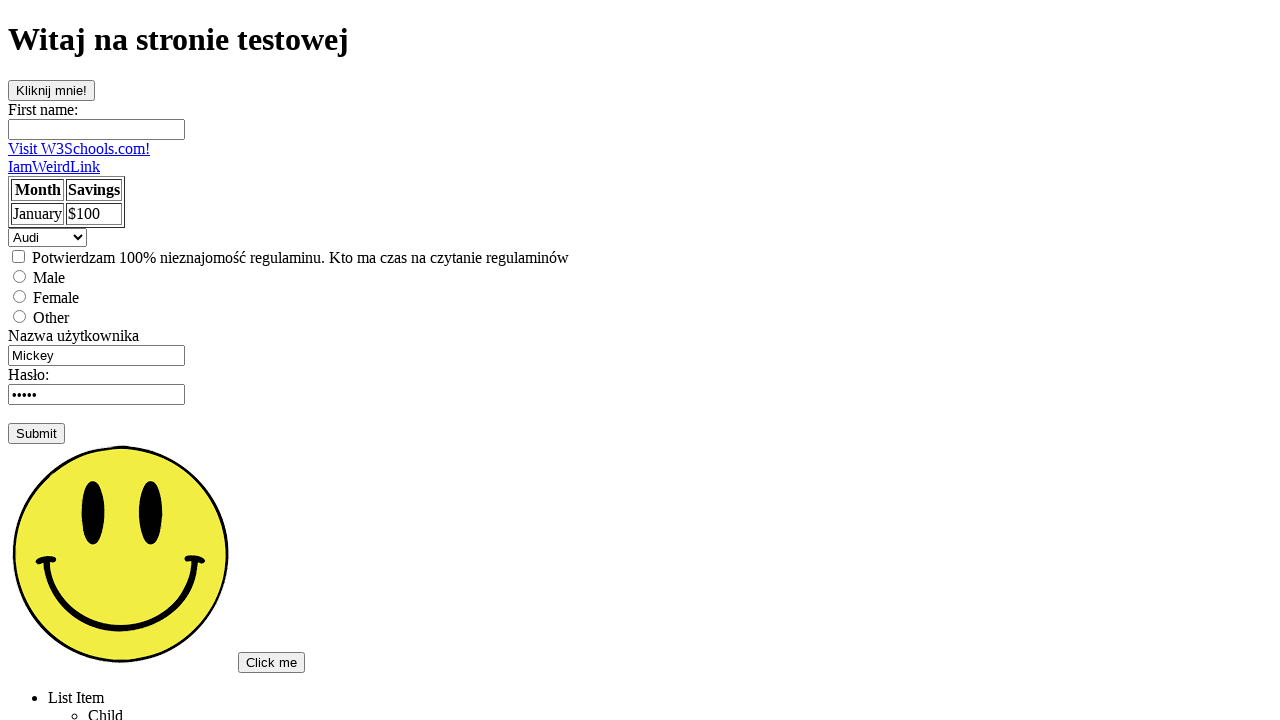

Filled first name input field with 'Przemek' on input[name='fname']
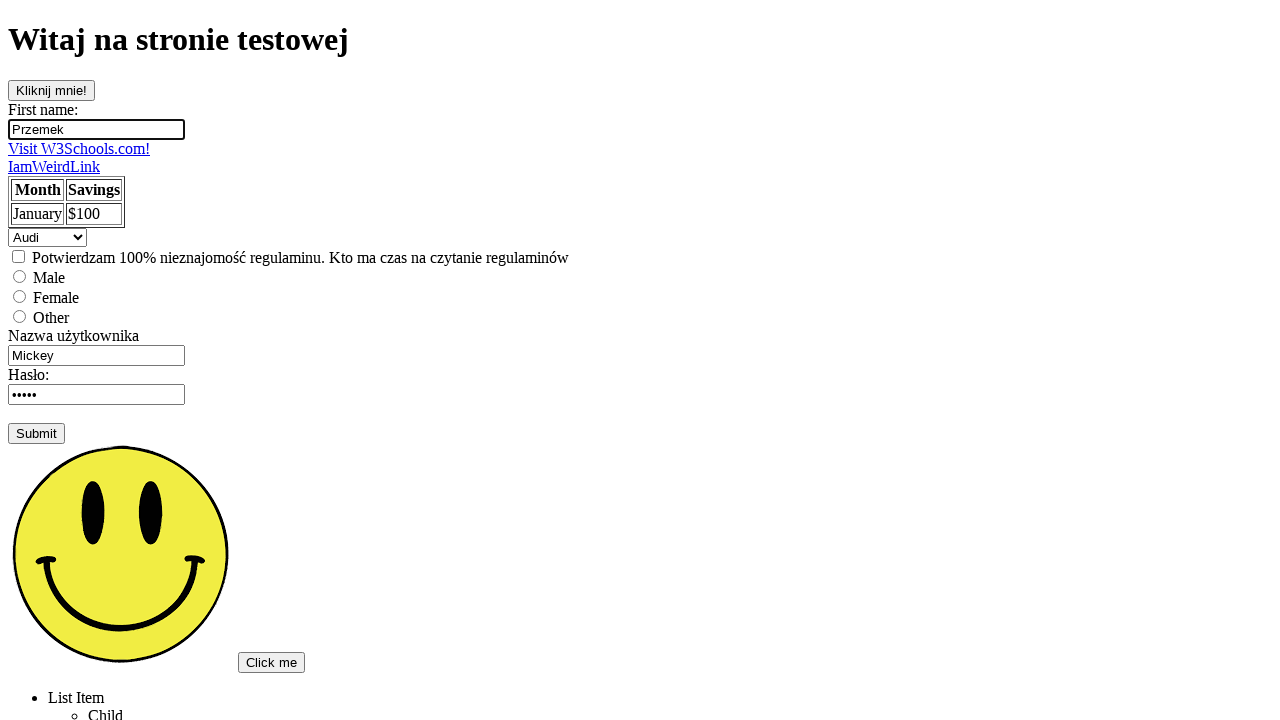

Checked the checkbox at (18, 256) on input[type='checkbox']
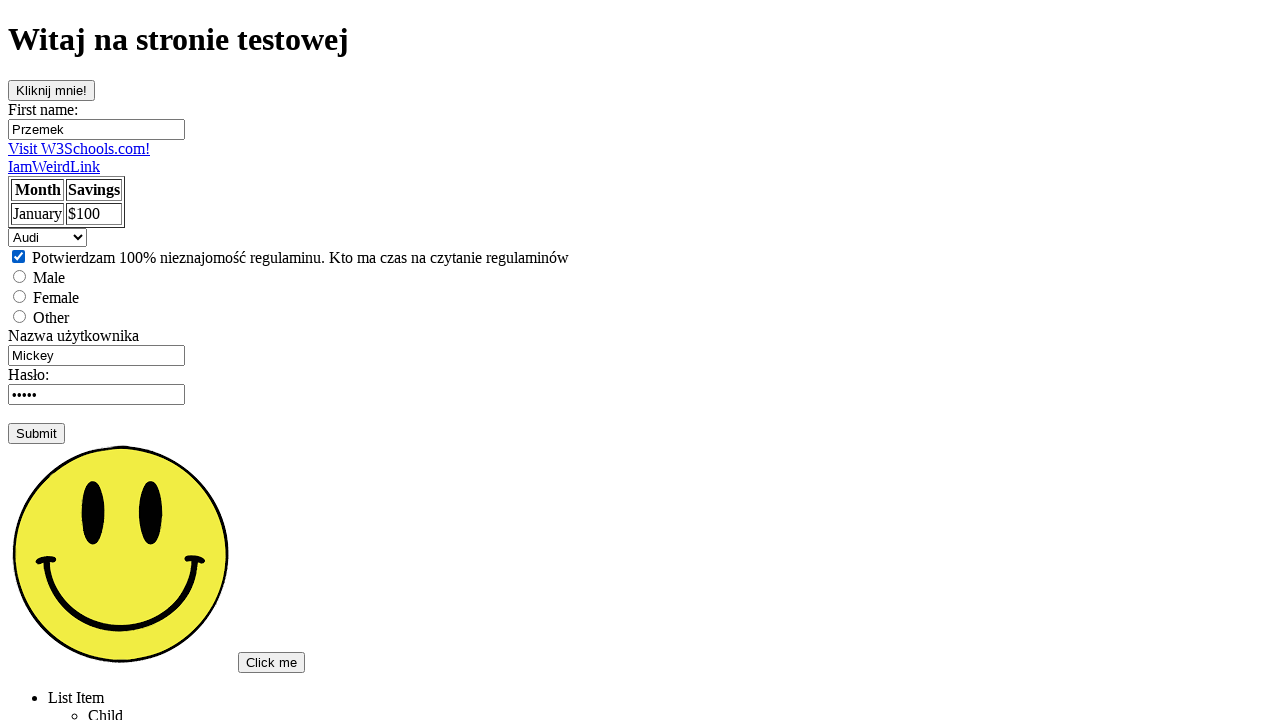

Selected male radio button at (20, 276) on input[value='male']
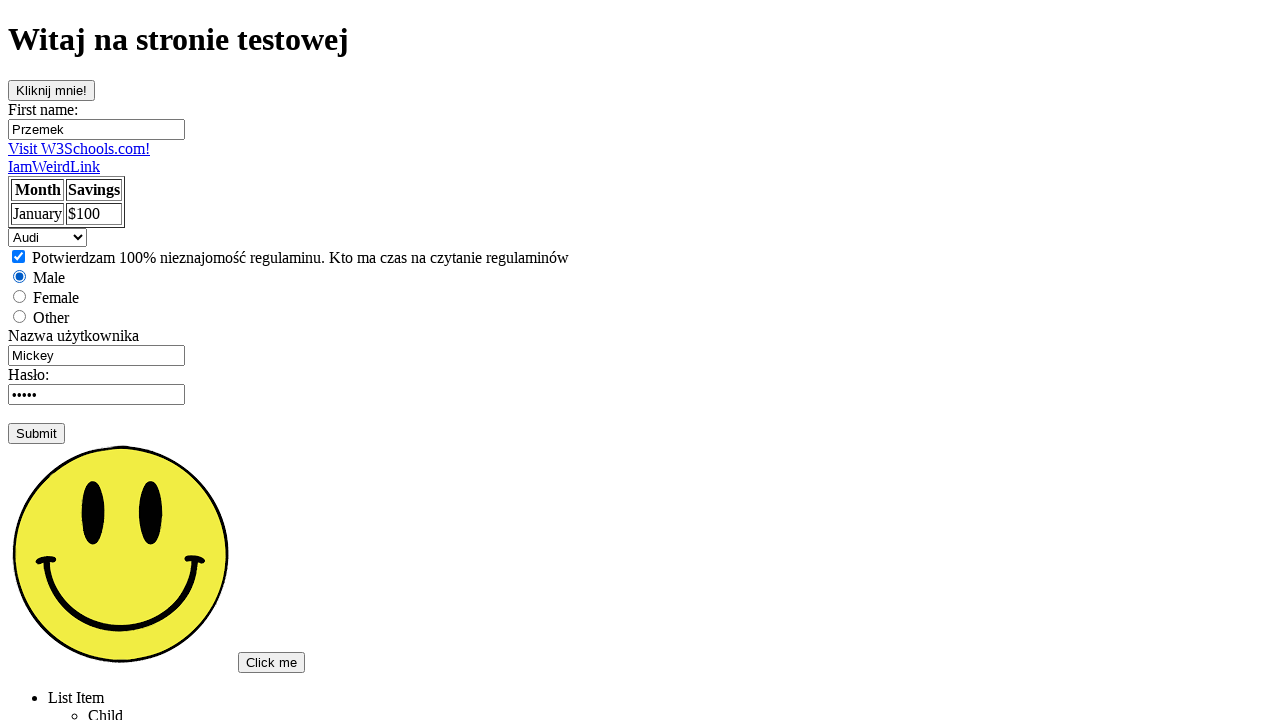

Selected 'Saab' from car dropdown on select
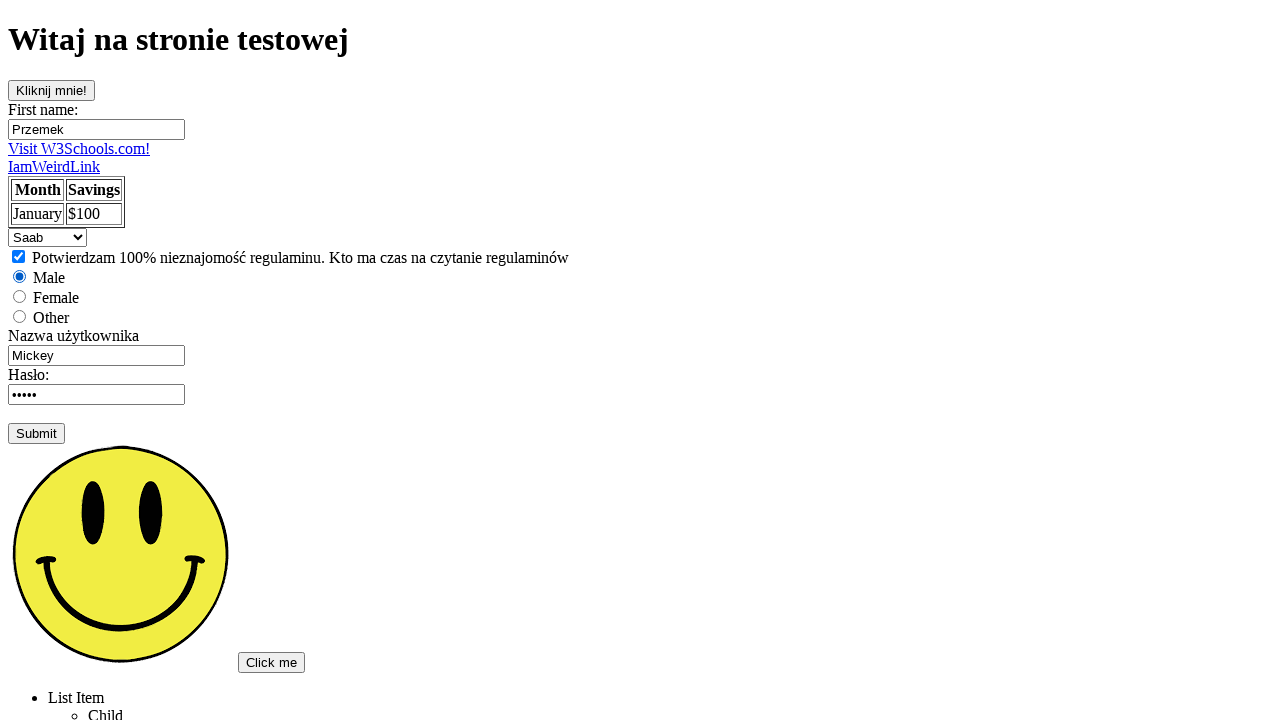

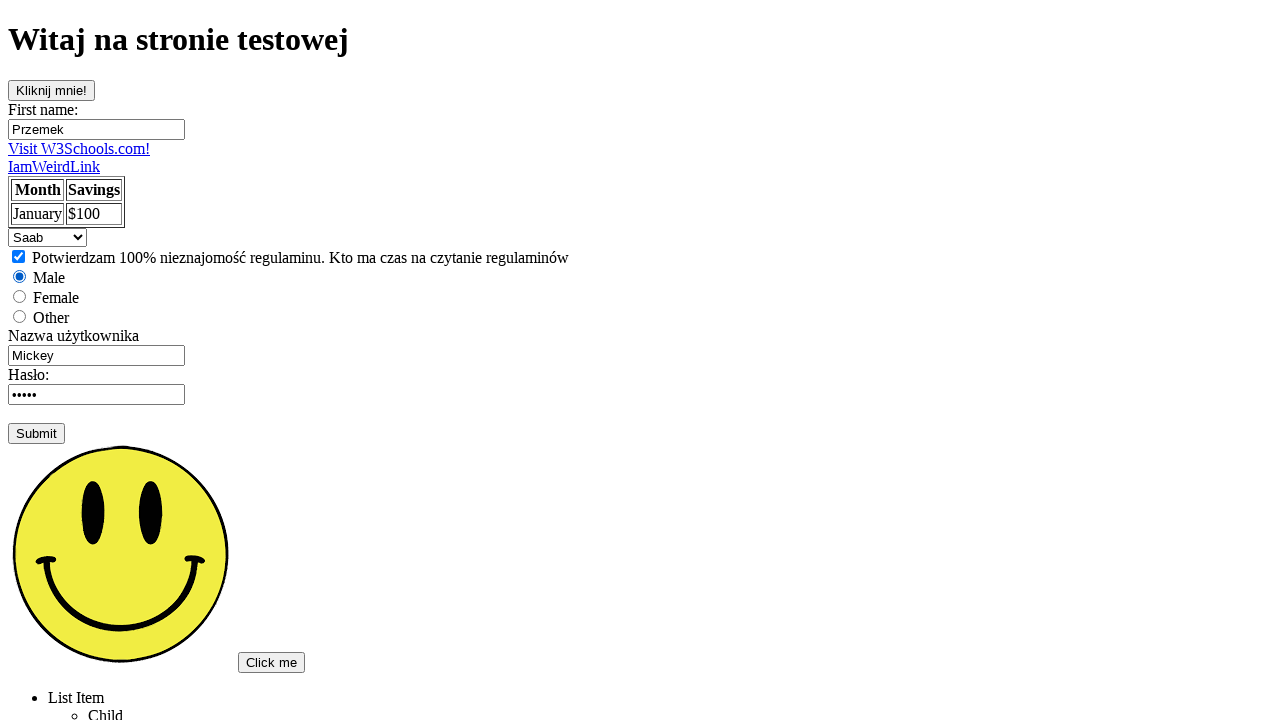